Tests handling of nested frames by navigating to the Nested Frames page, switching into nested iframes (frame-top and frame-middle), and verifying the content text can be read from within the nested frame structure.

Starting URL: http://the-internet.herokuapp.com

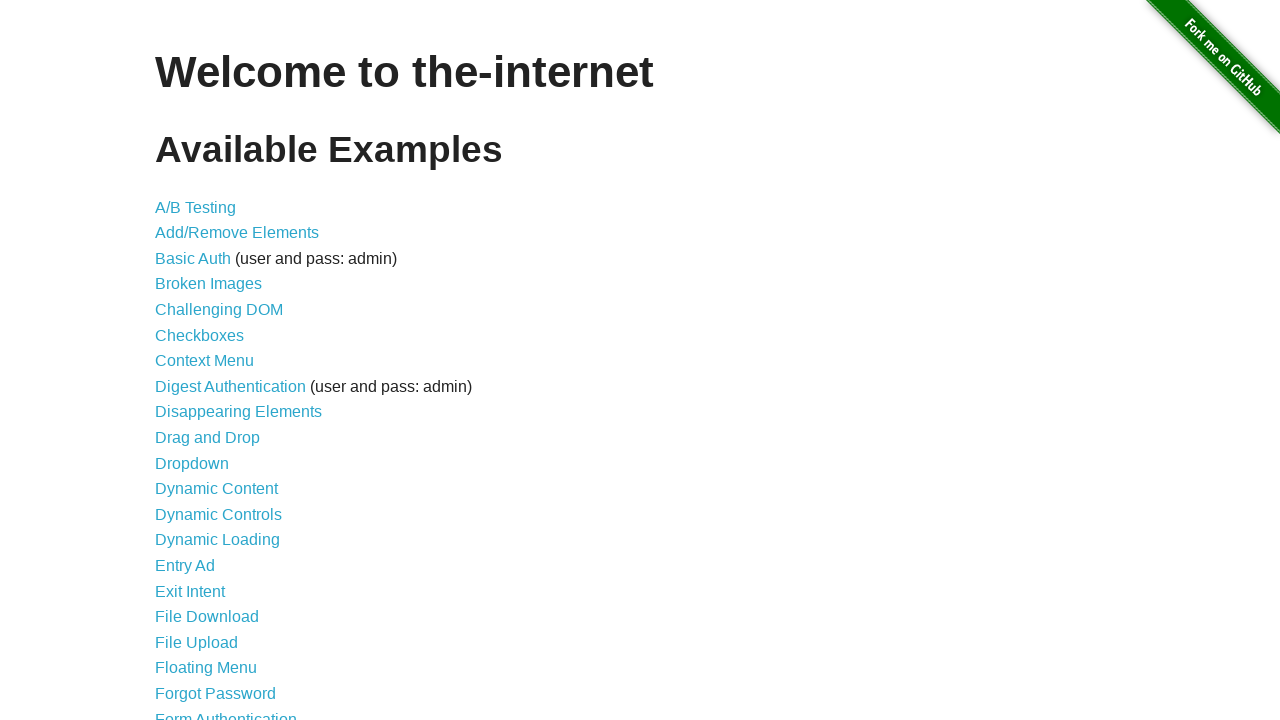

Clicked on 'Nested Frames' link at (210, 395) on a:has-text('Nested Frames')
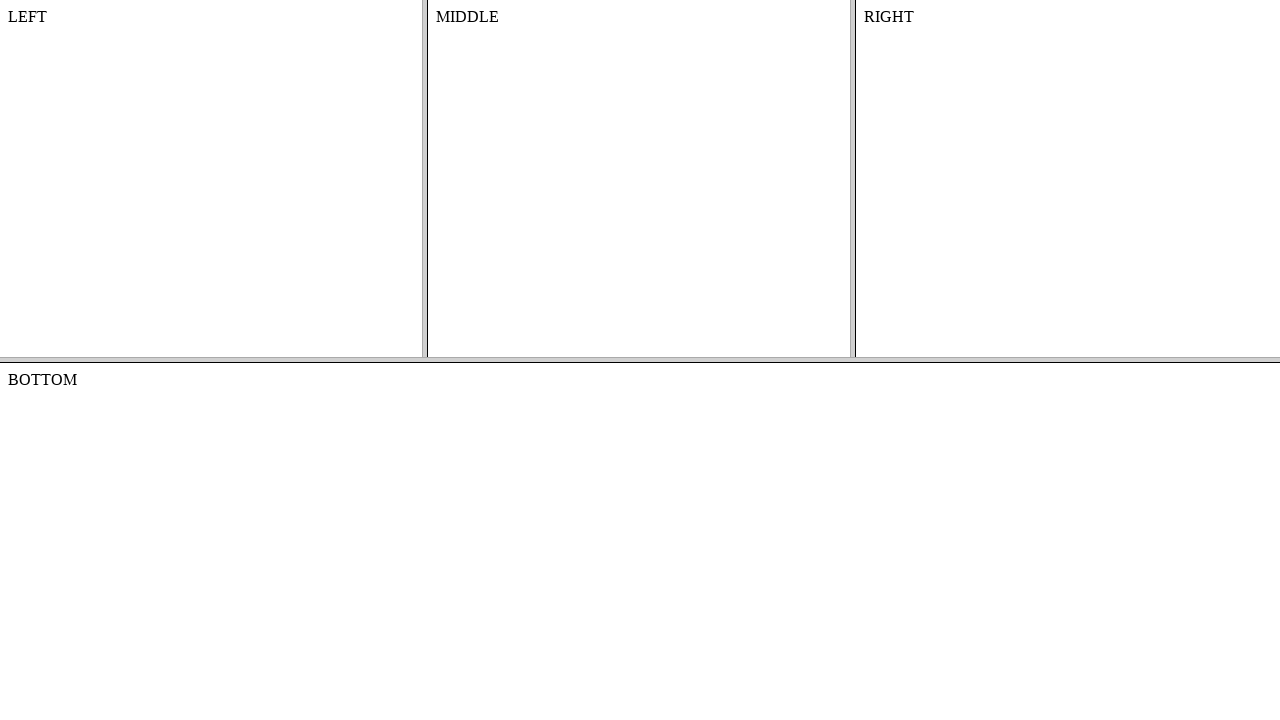

Nested Frames page loaded
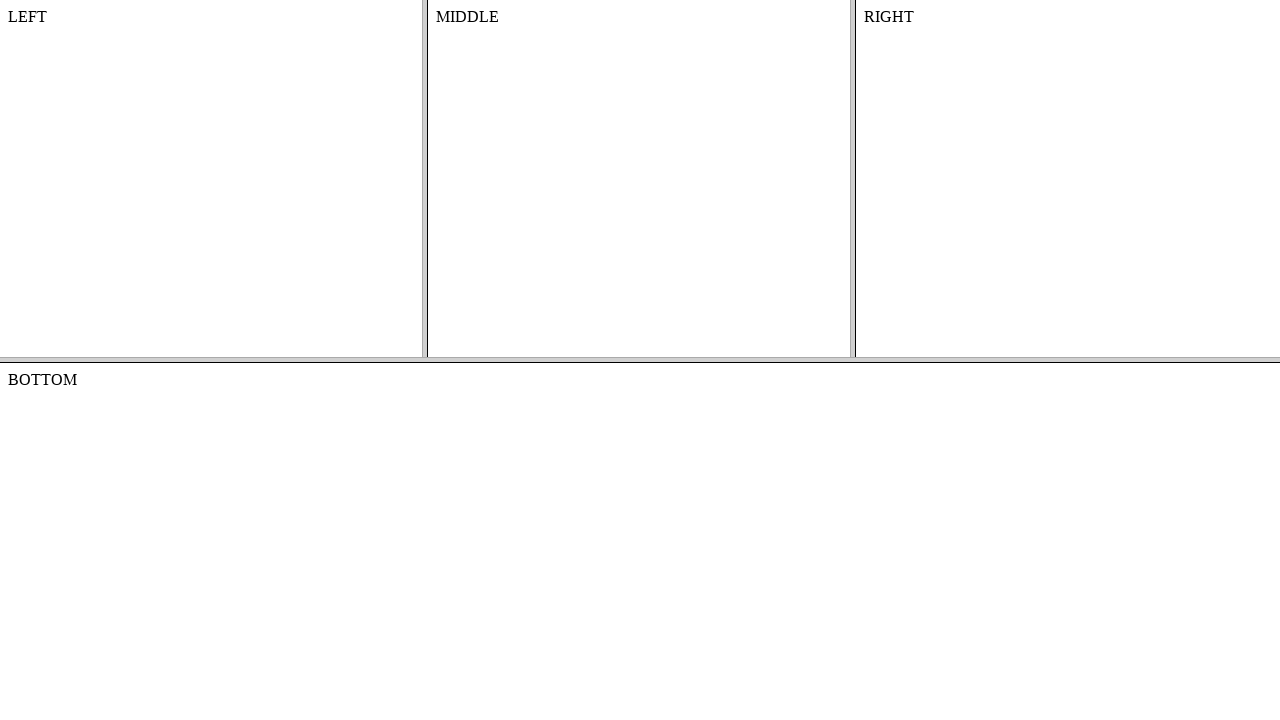

Located frame-top frame
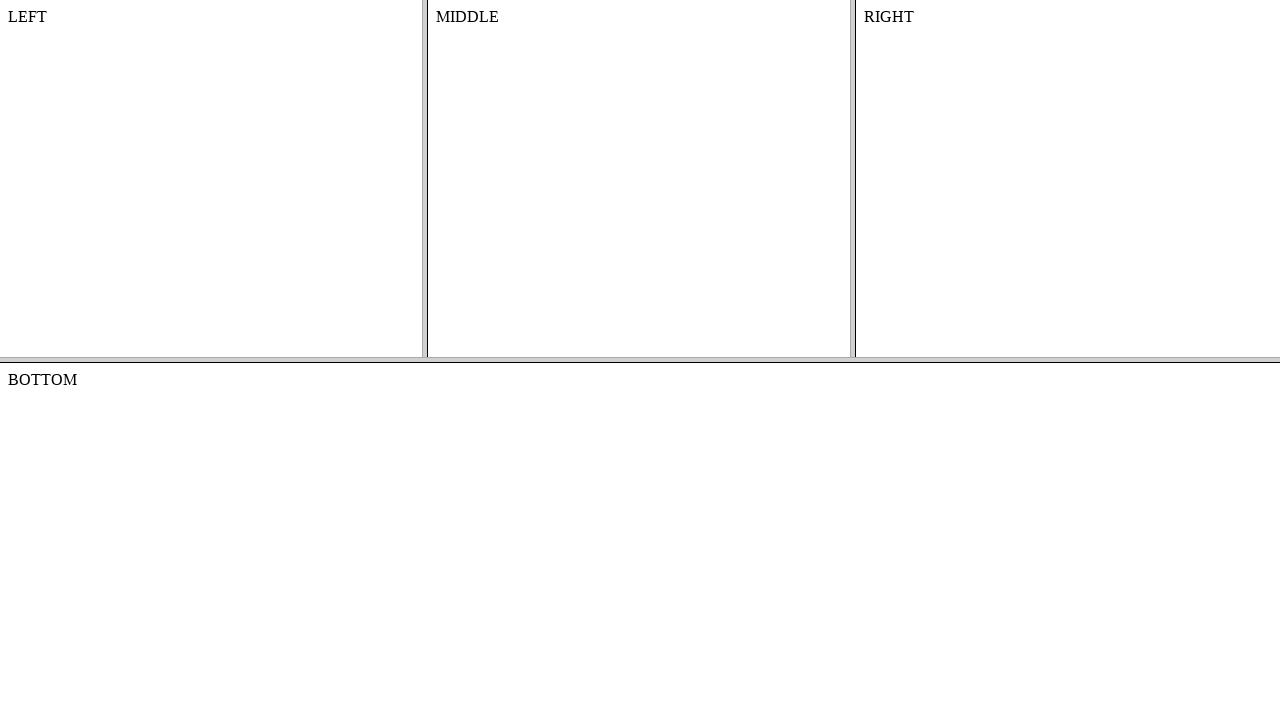

Located frame-middle nested frame within frame-top
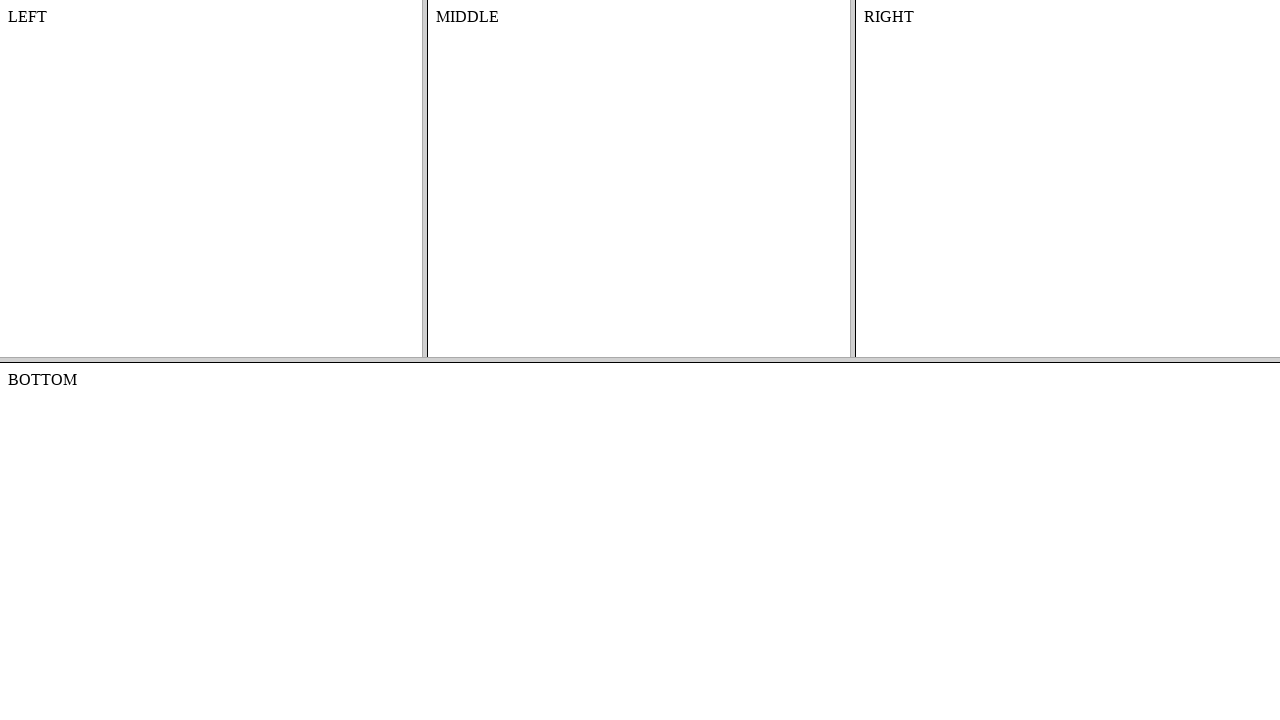

Retrieved content text from nested frame: 'MIDDLE'
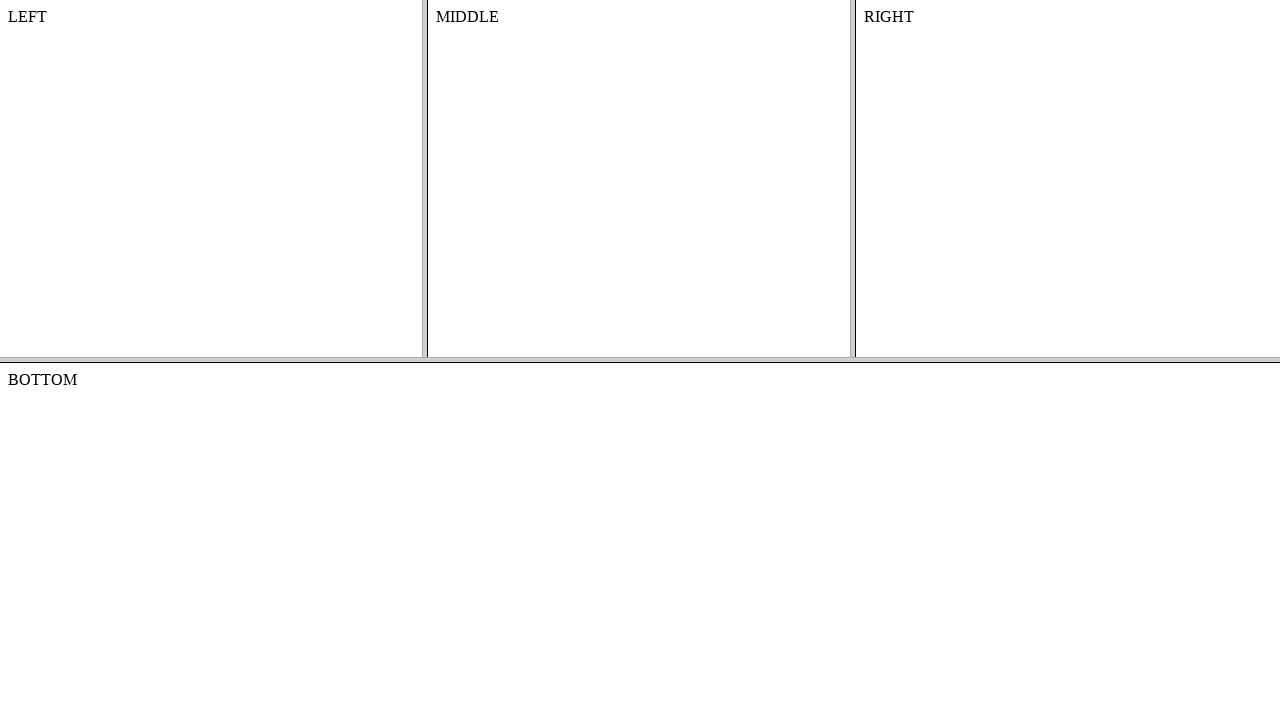

Printed content text: 'MIDDLE'
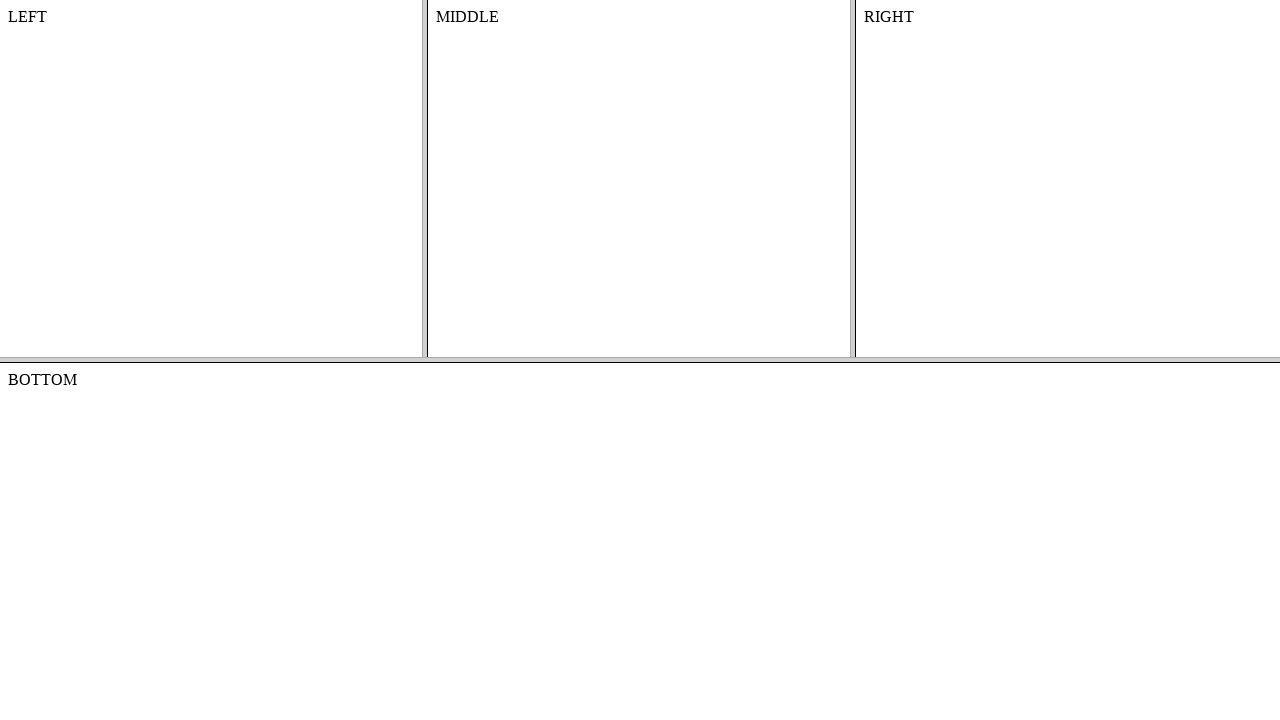

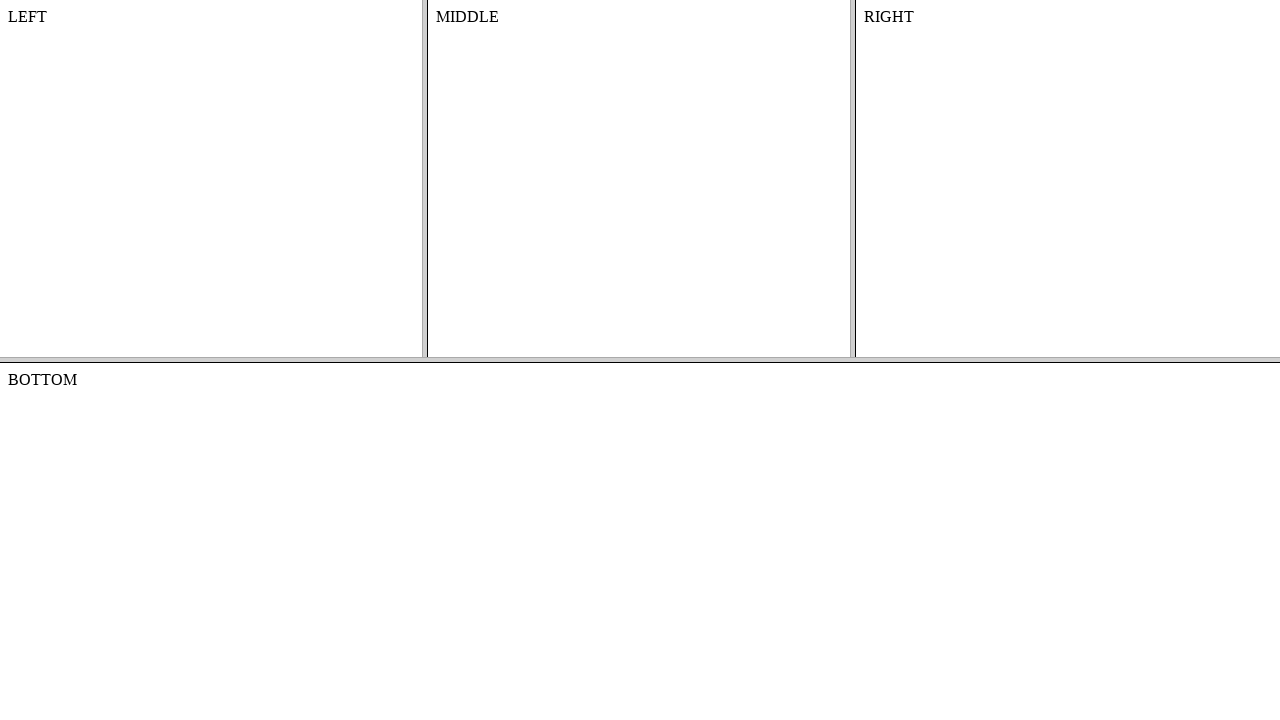